Tests dropdown menu interaction by hovering over a dropdown element to reveal its contents

Starting URL: https://selectorshub.com/xpath-practice-page/

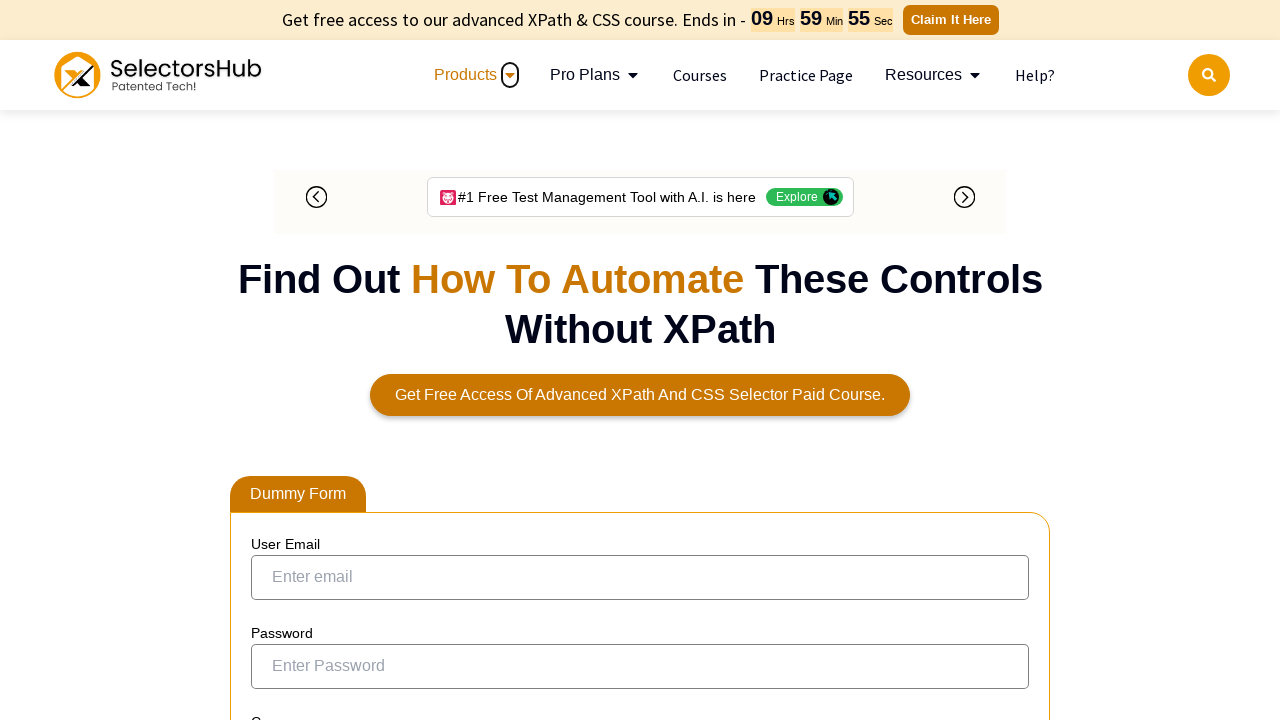

Located dropdown element using XPath
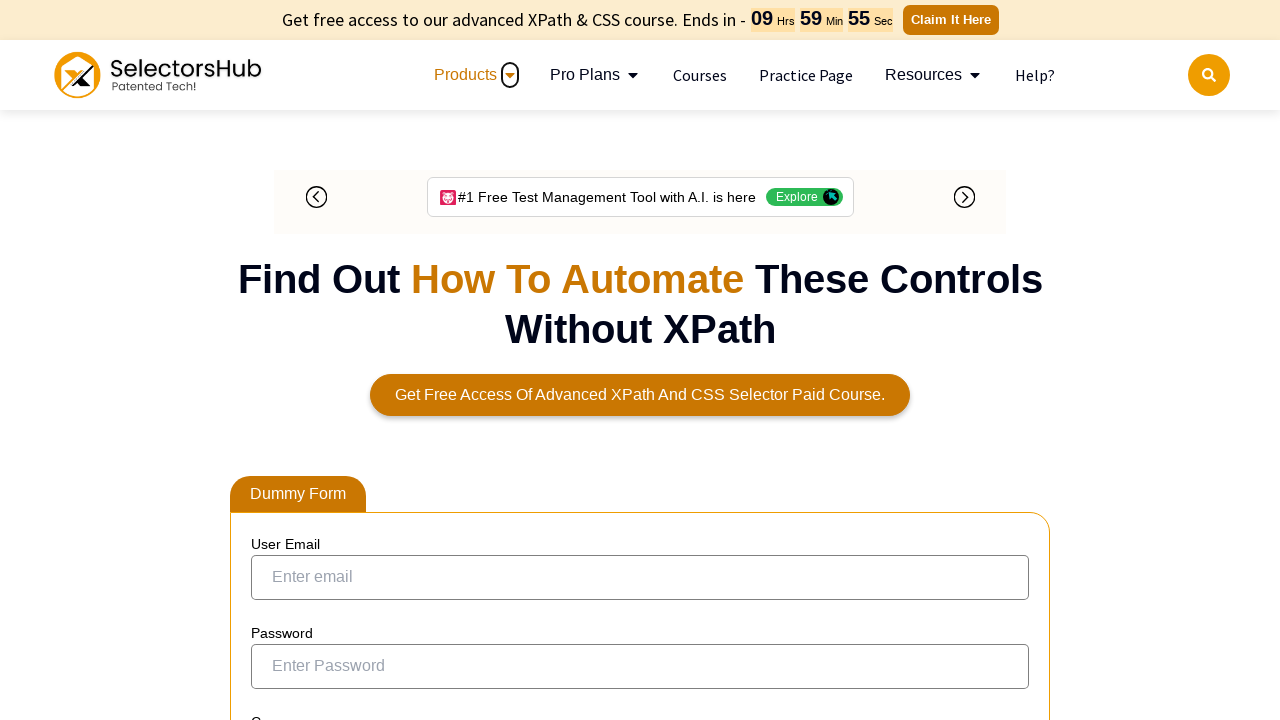

Hovered over dropdown element to reveal contents at (314, 361) on xpath=//div[@class='dropdown']
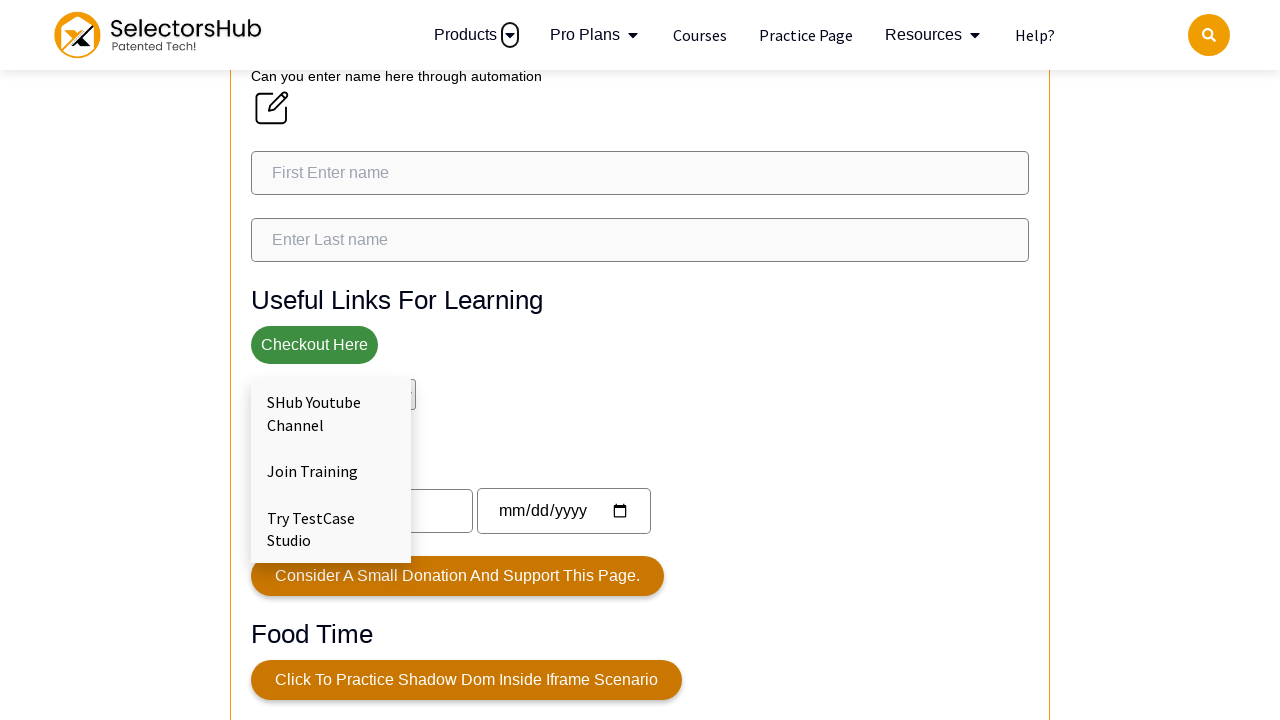

Waited 1000ms for dropdown contents to appear
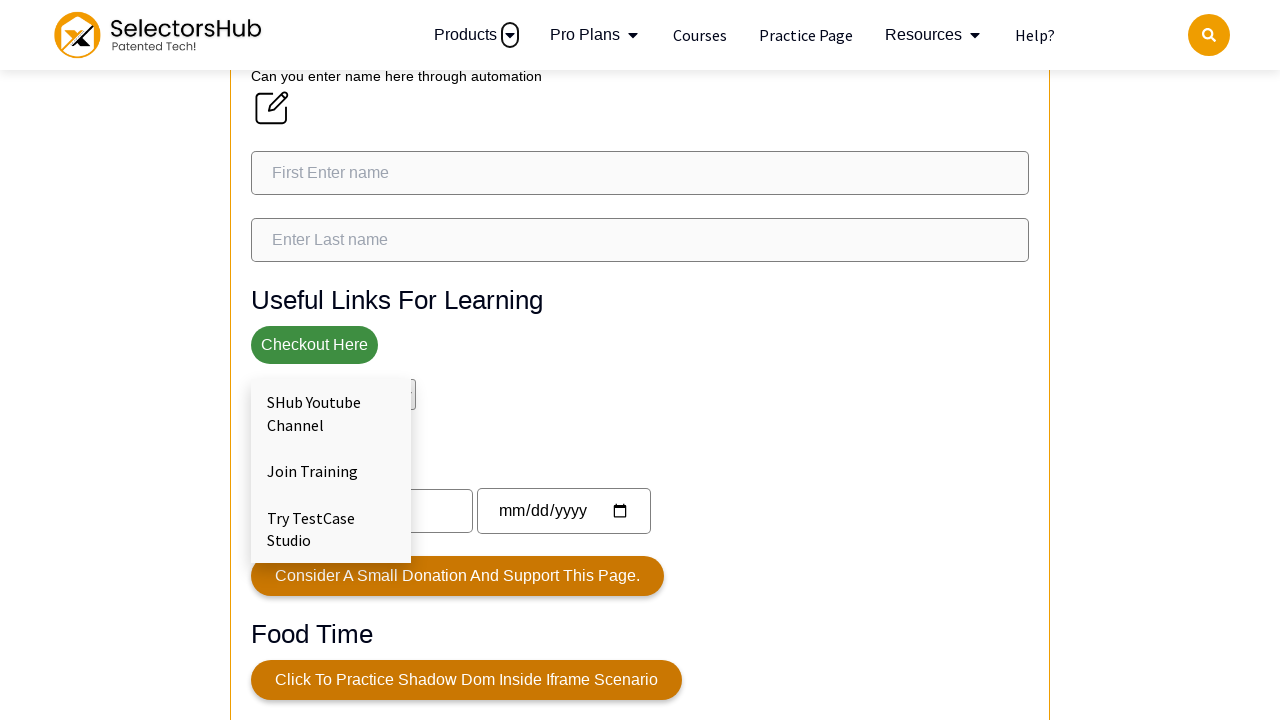

Located all links within the dropdown element
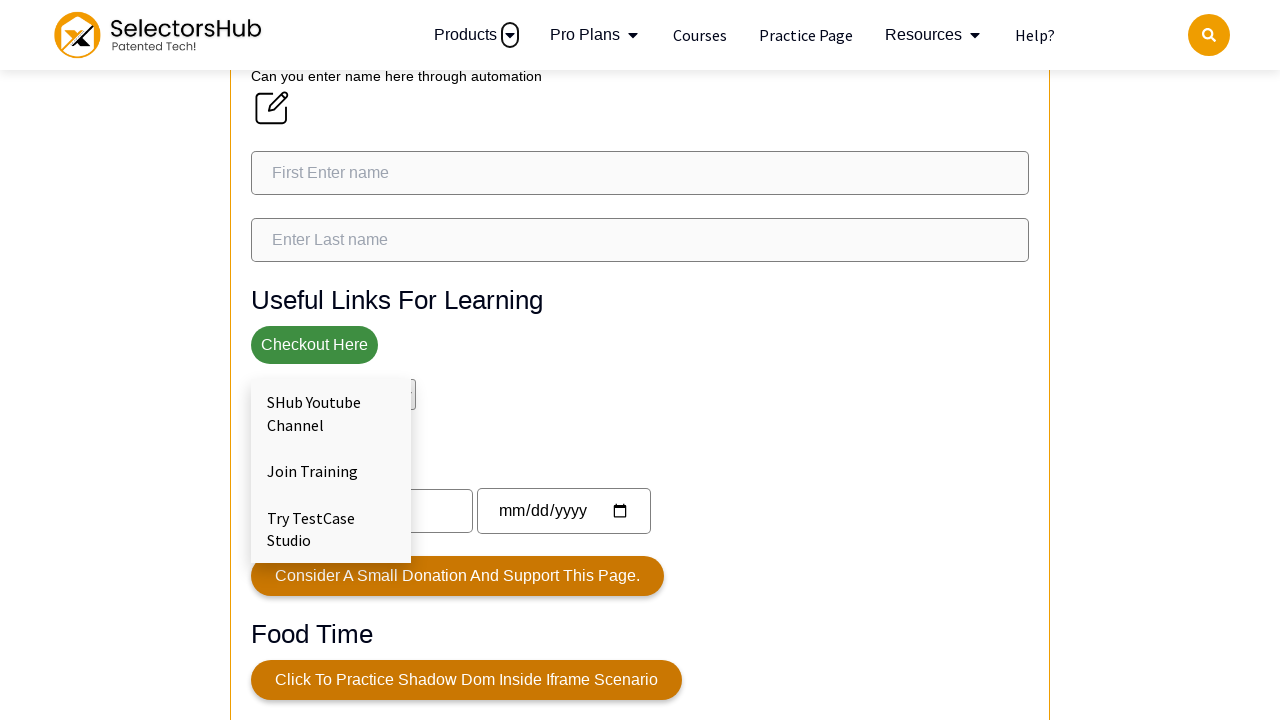

Verified first dropdown link is visible
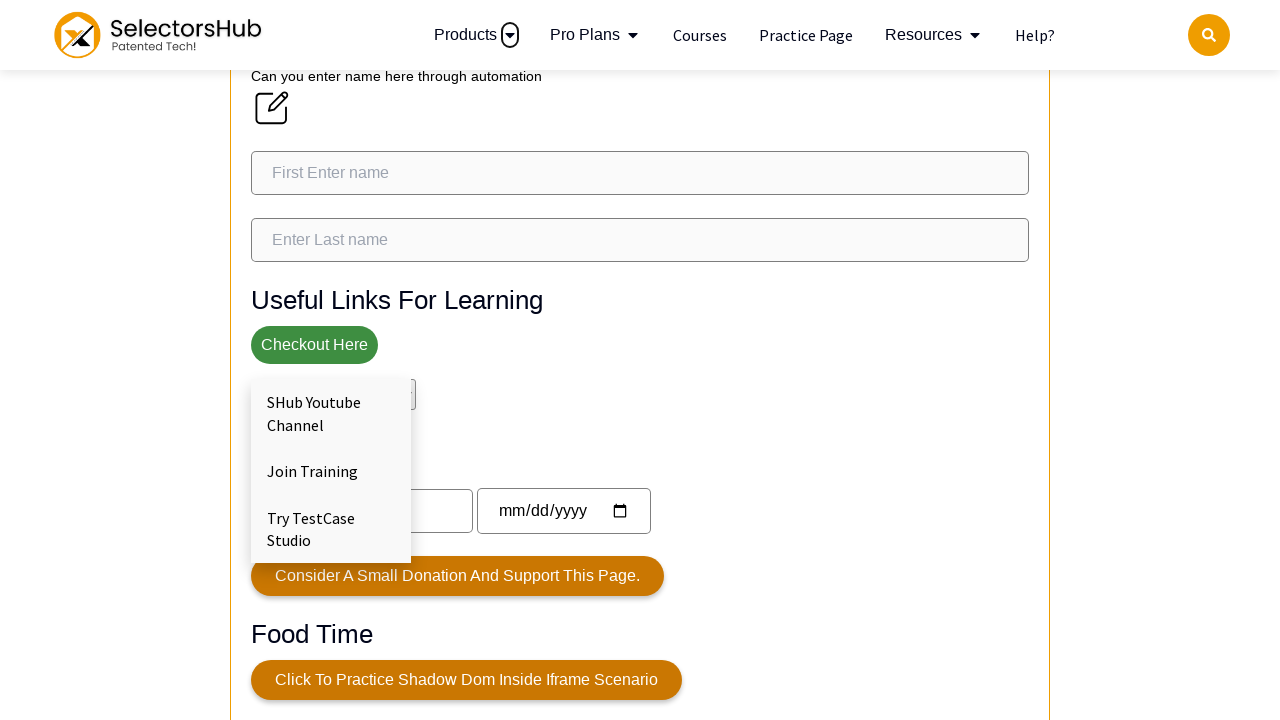

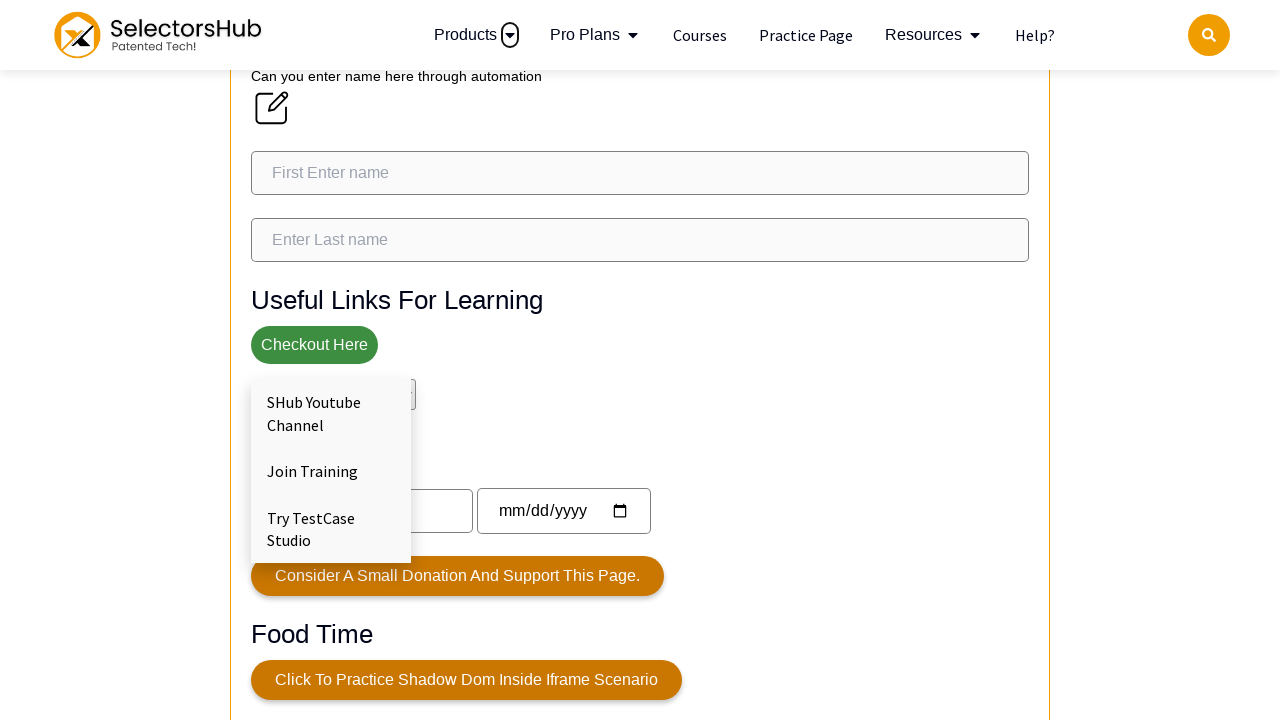